Tests static dropdown functionality by selecting options from multiple dropdown menus including fruits, superheroes, and programming languages

Starting URL: https://letcode.in/dropdowns

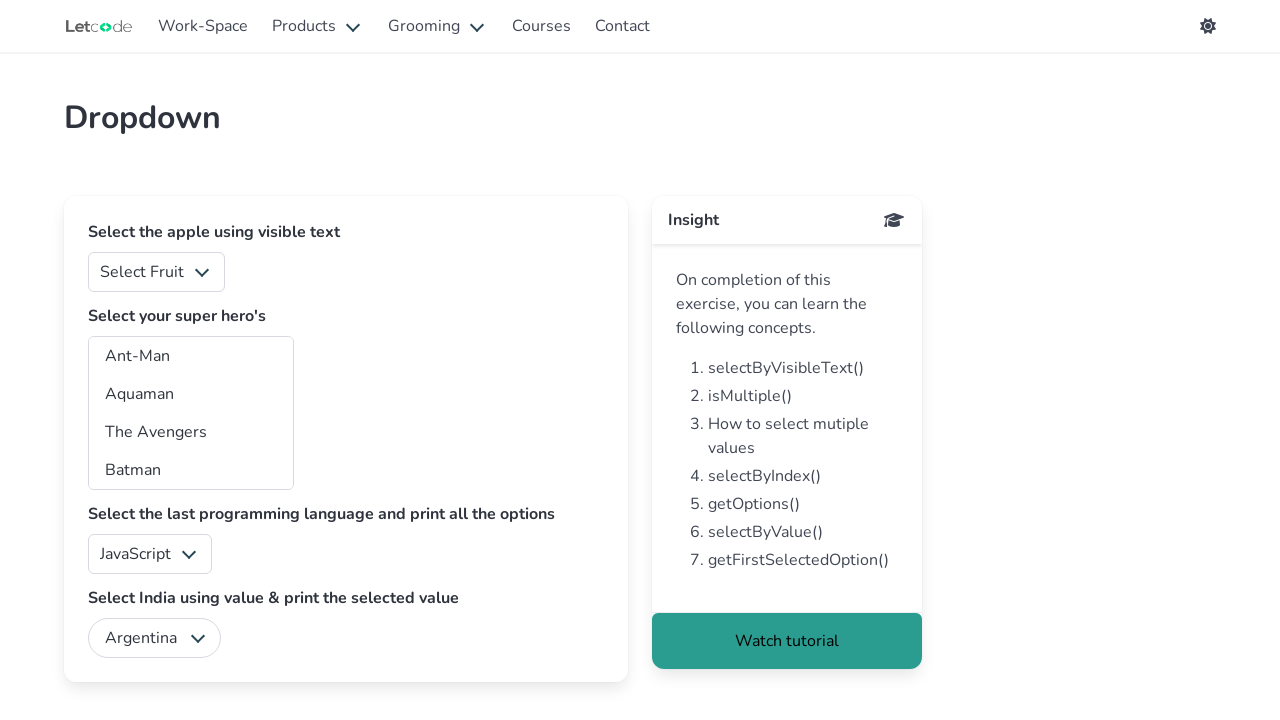

Selected option '2' from fruits dropdown on #fruits
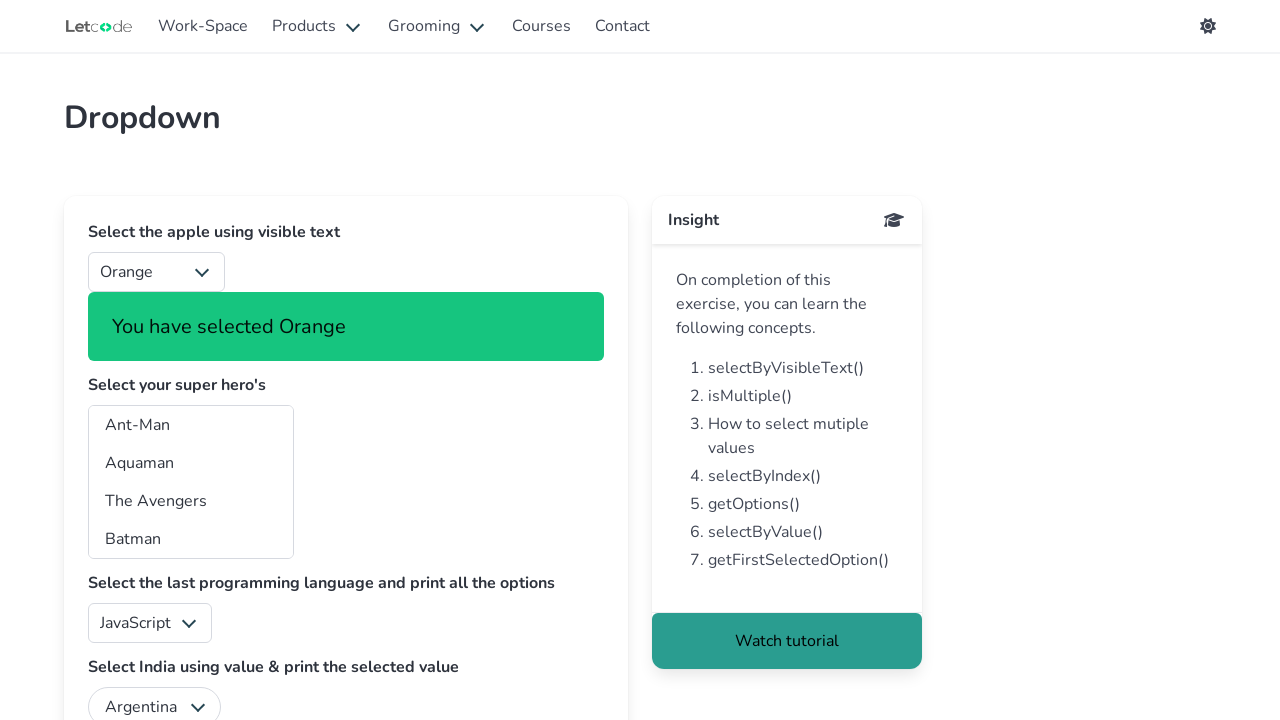

Selected option 'ta' from superheroes dropdown on #superheros
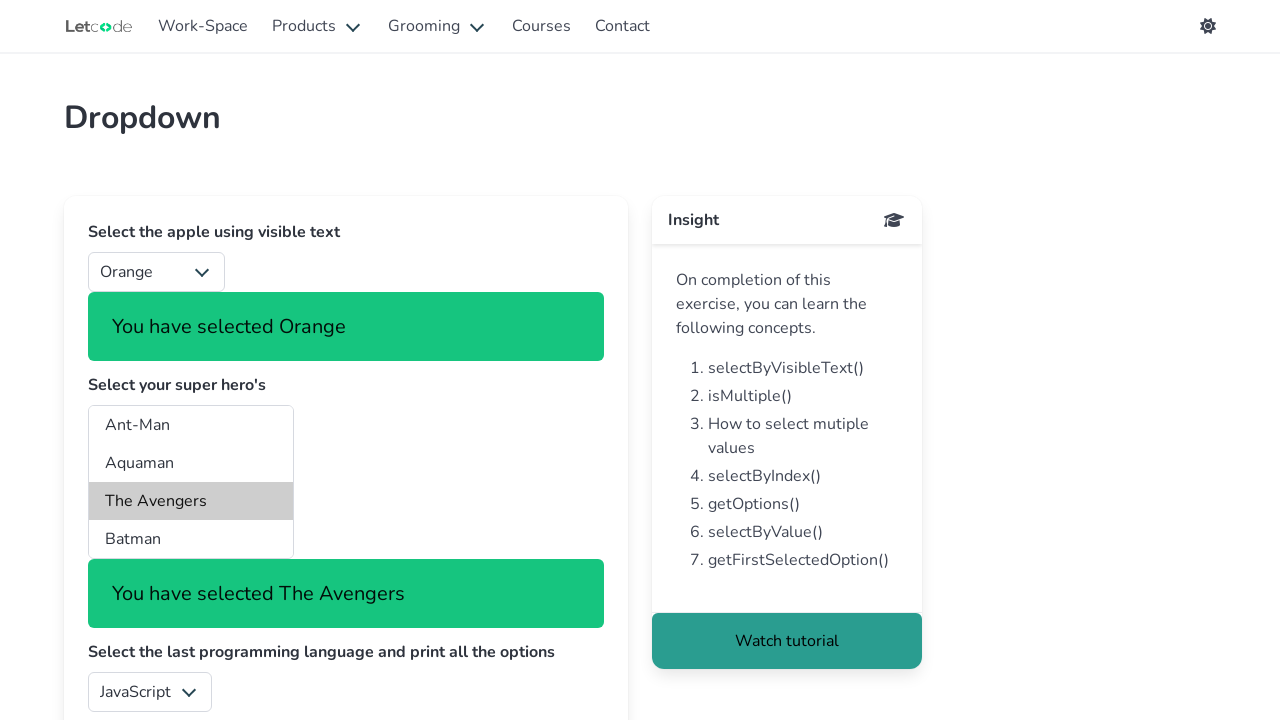

Selected 'swift' from programming languages dropdown on #lang
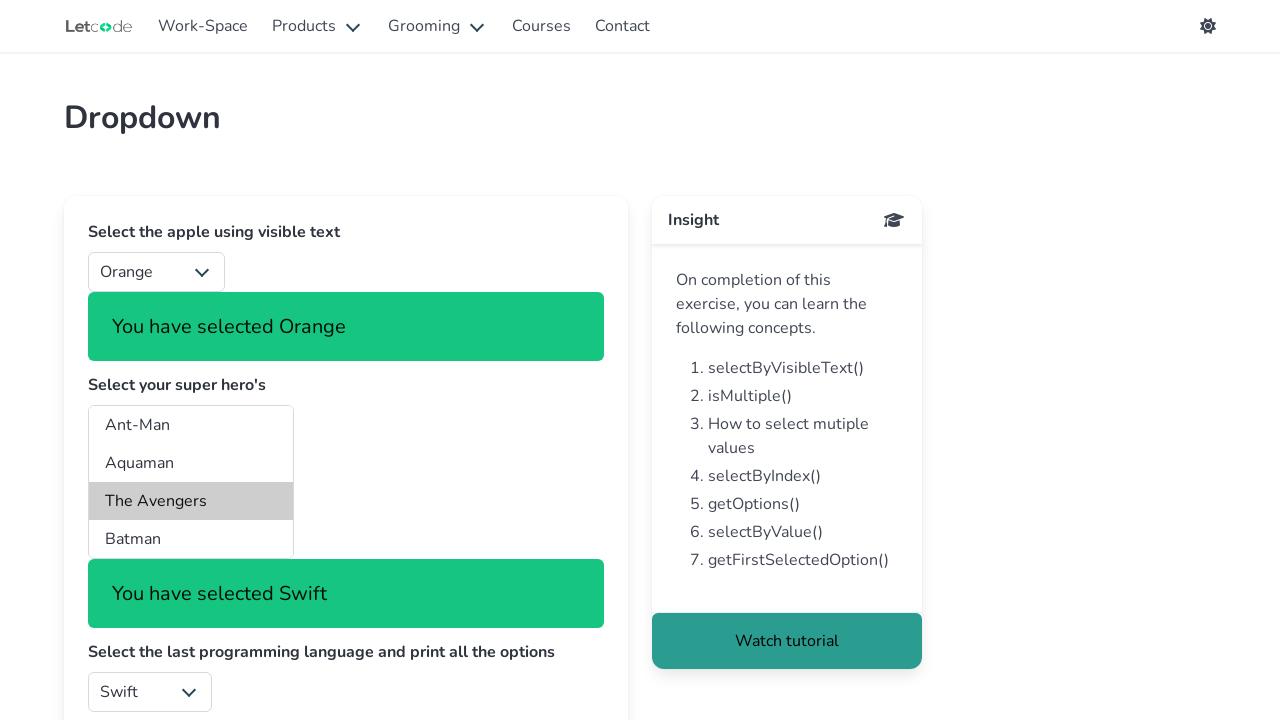

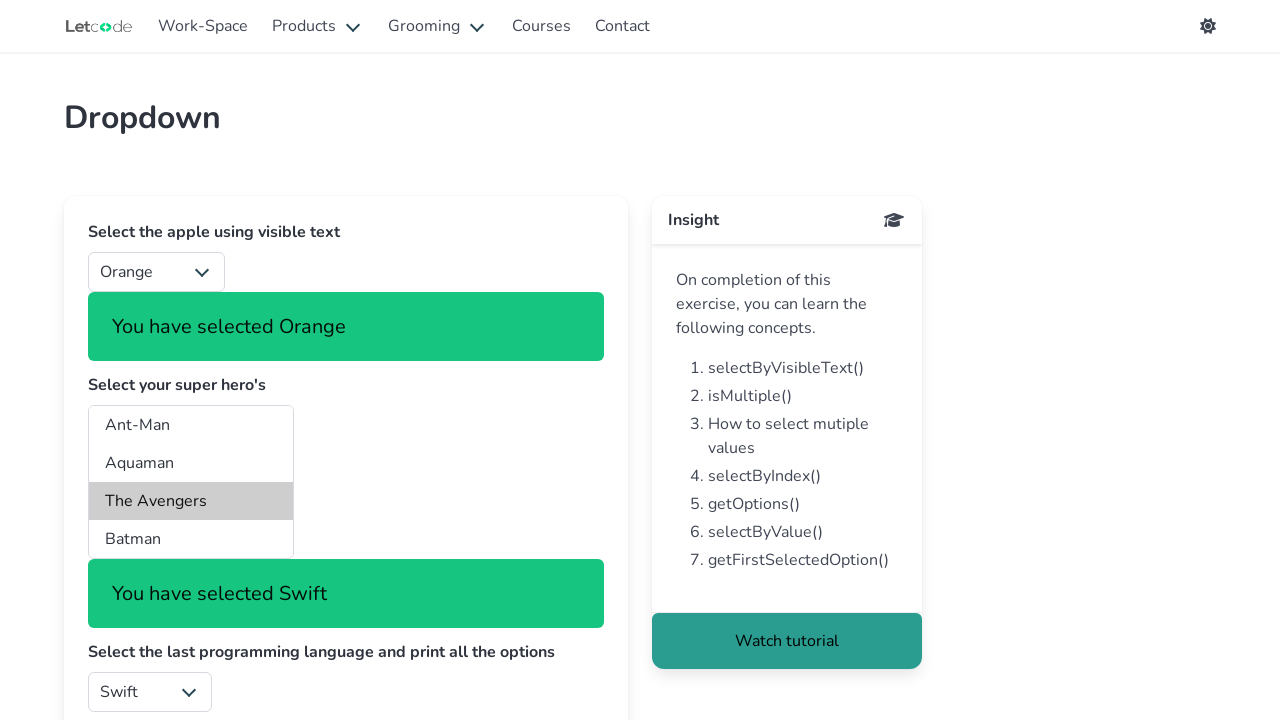